Tests CSS selector functionality by finding all elements with class 'title' on xdclass.net

Starting URL: https://xdclass.net

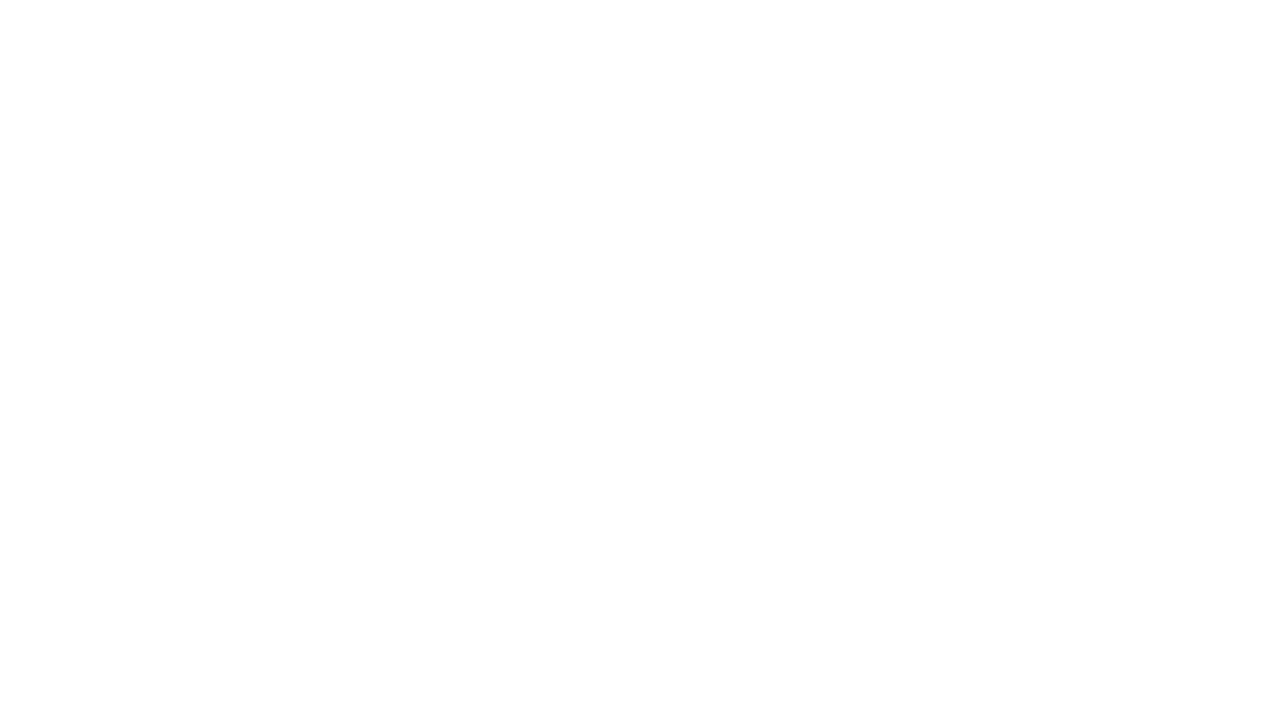

Waited 2 seconds for page to load
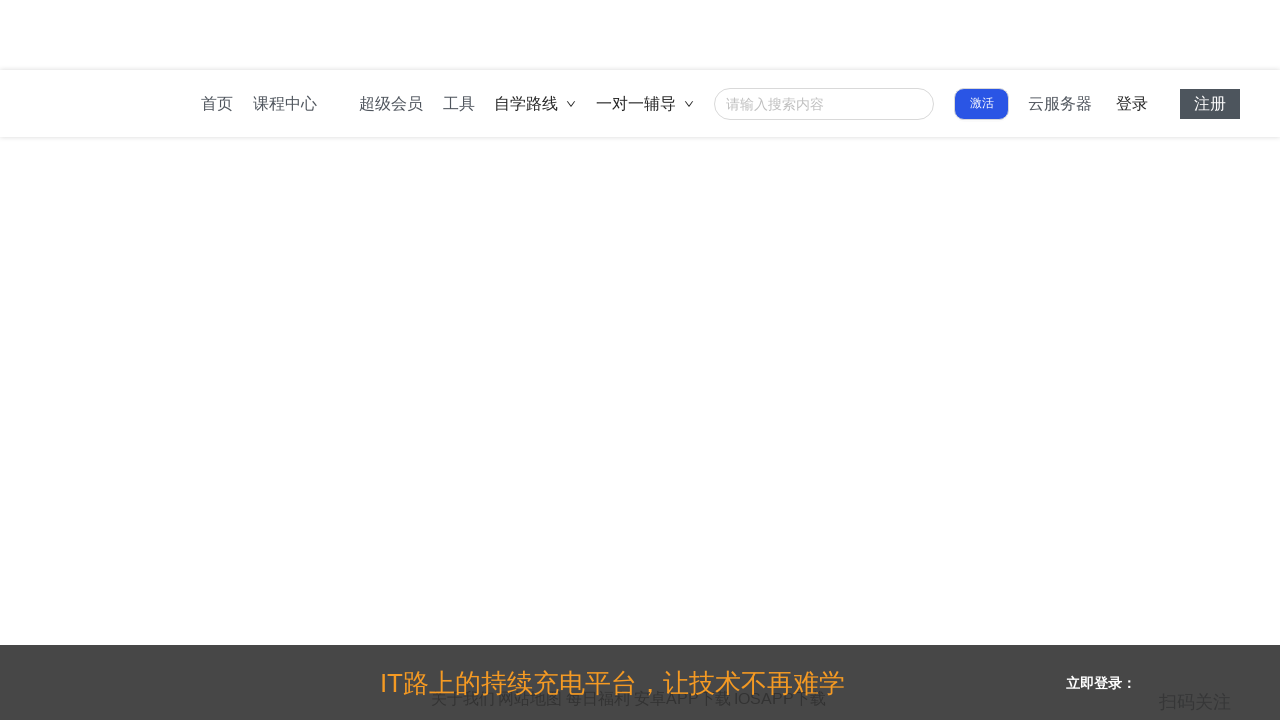

Found all elements with class 'title' on xdclass.net
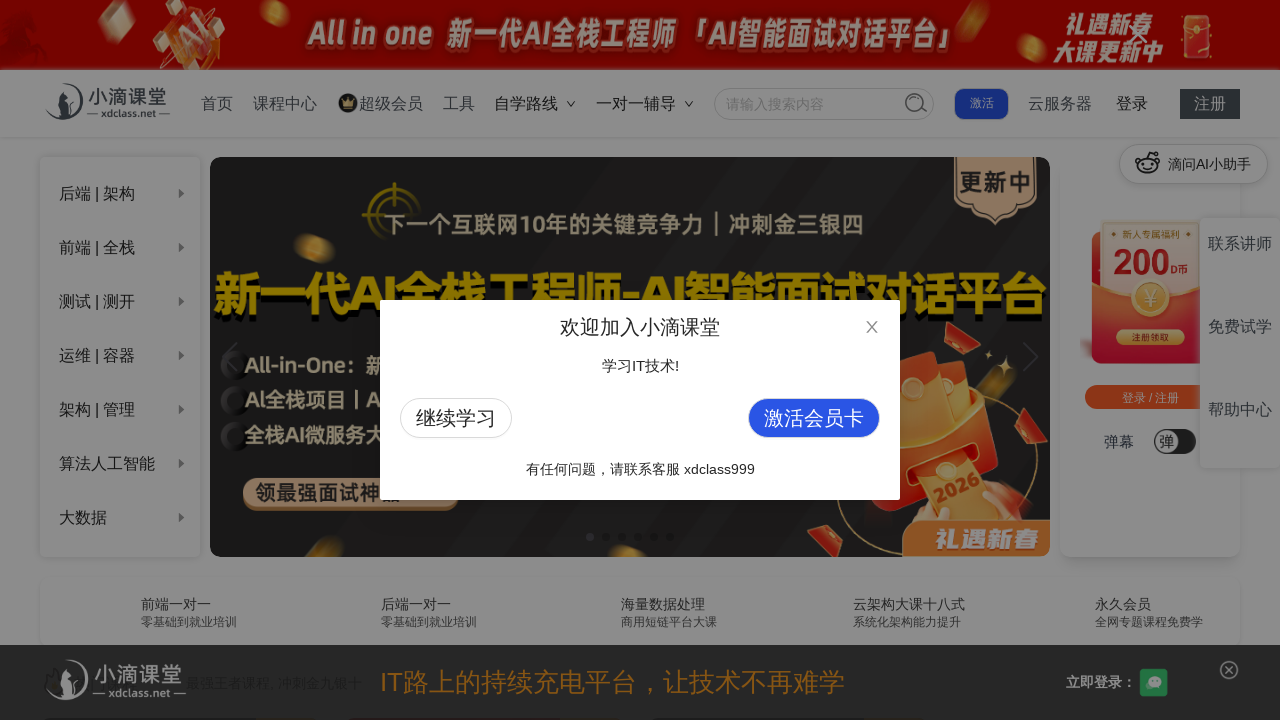

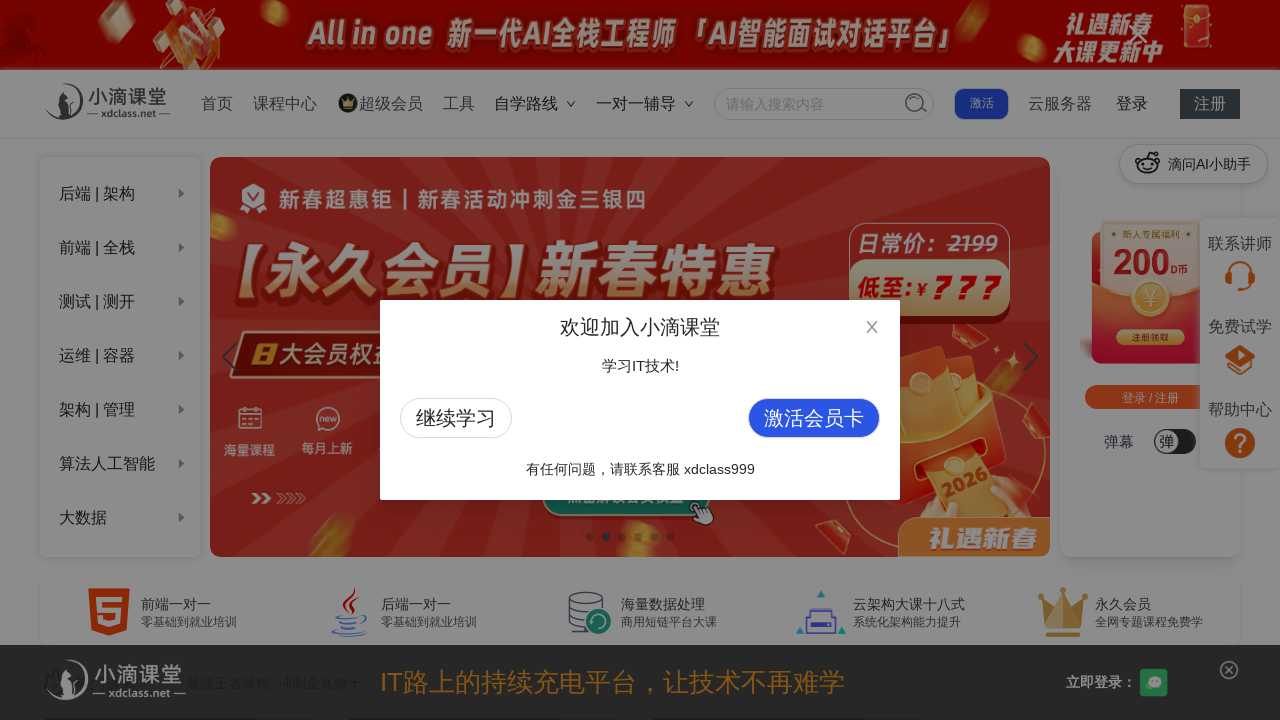